Selects bag checkbox, selects then deselects book checkbox

Starting URL: https://omayo.blogspot.in/

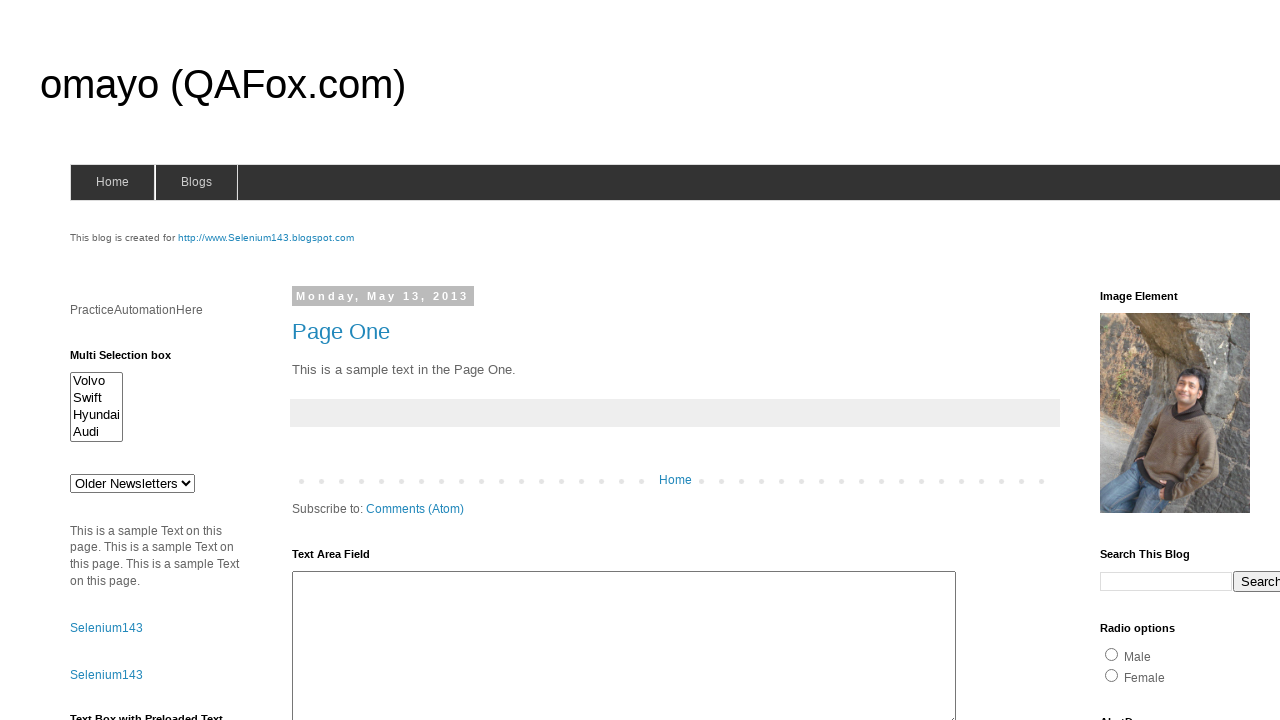

Clicked bag checkbox to select it at (1136, 360) on input[value='Bag']
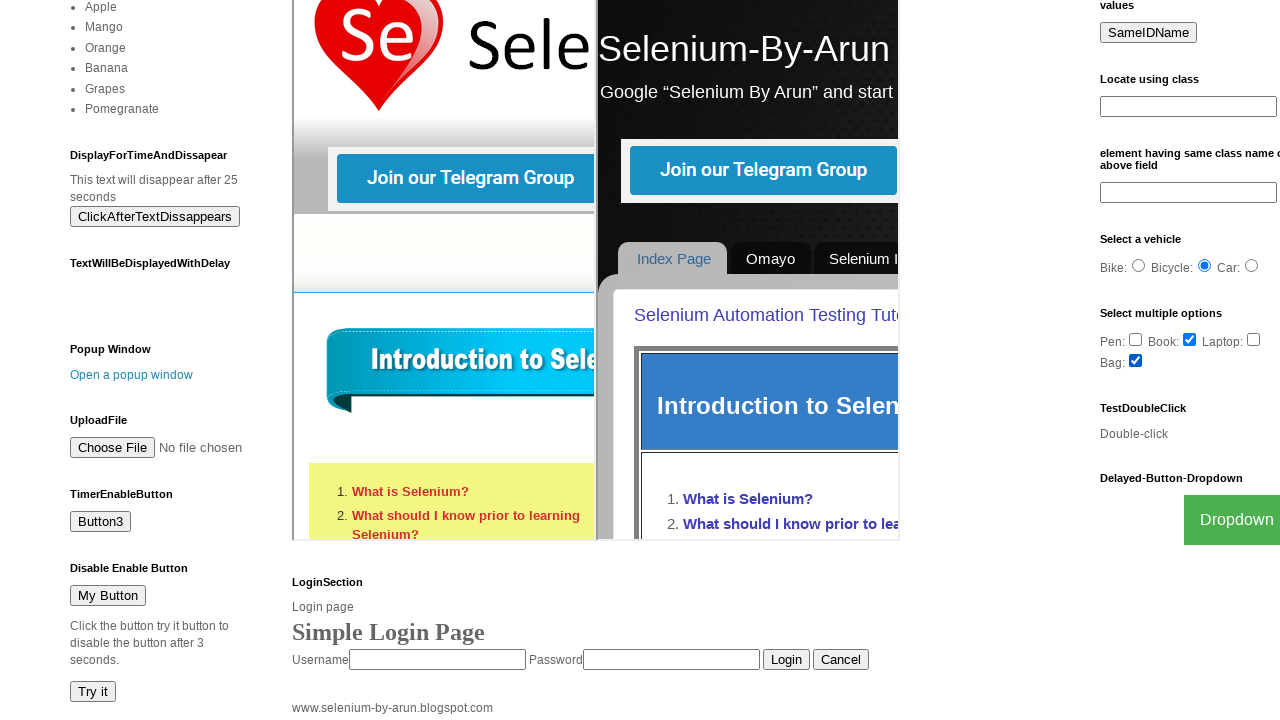

Clicked book checkbox to deselect it at (1190, 339) on input[value='Book']
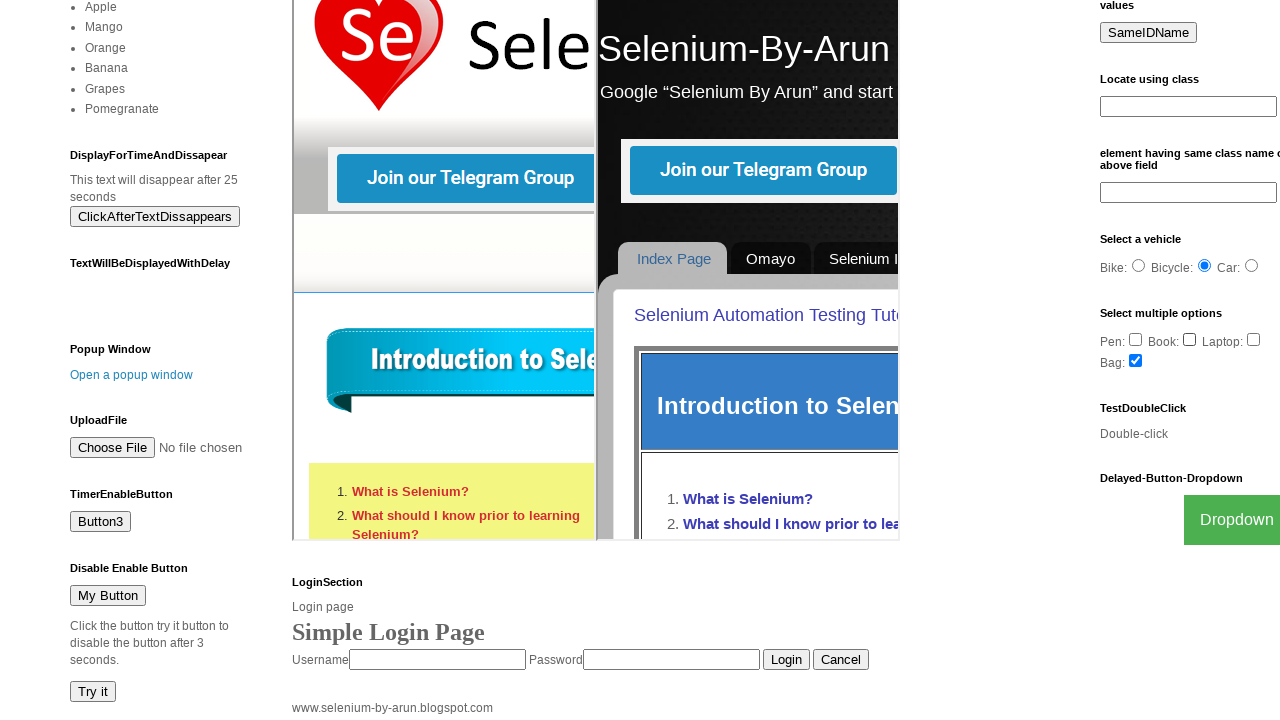

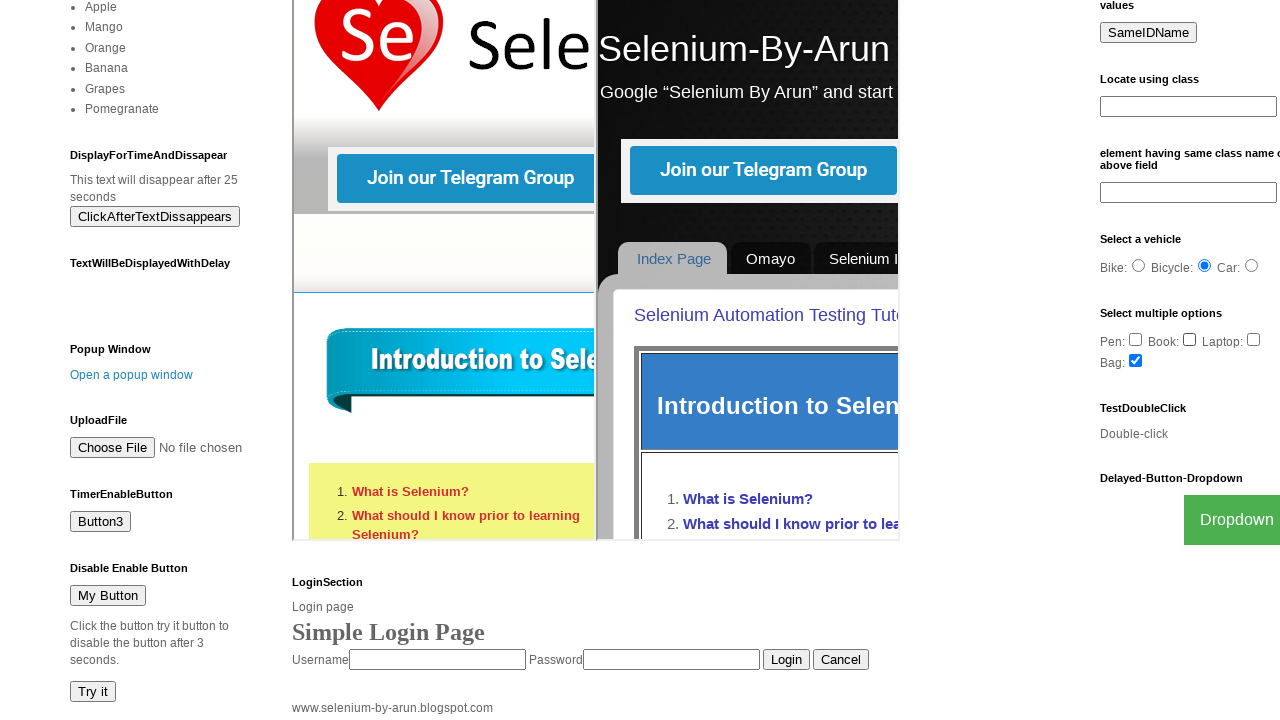